Tests a product page shopping cart functionality by adding multiple products with different quantities and verifying the total price calculation is correct.

Starting URL: https://material.playwrightvn.com/

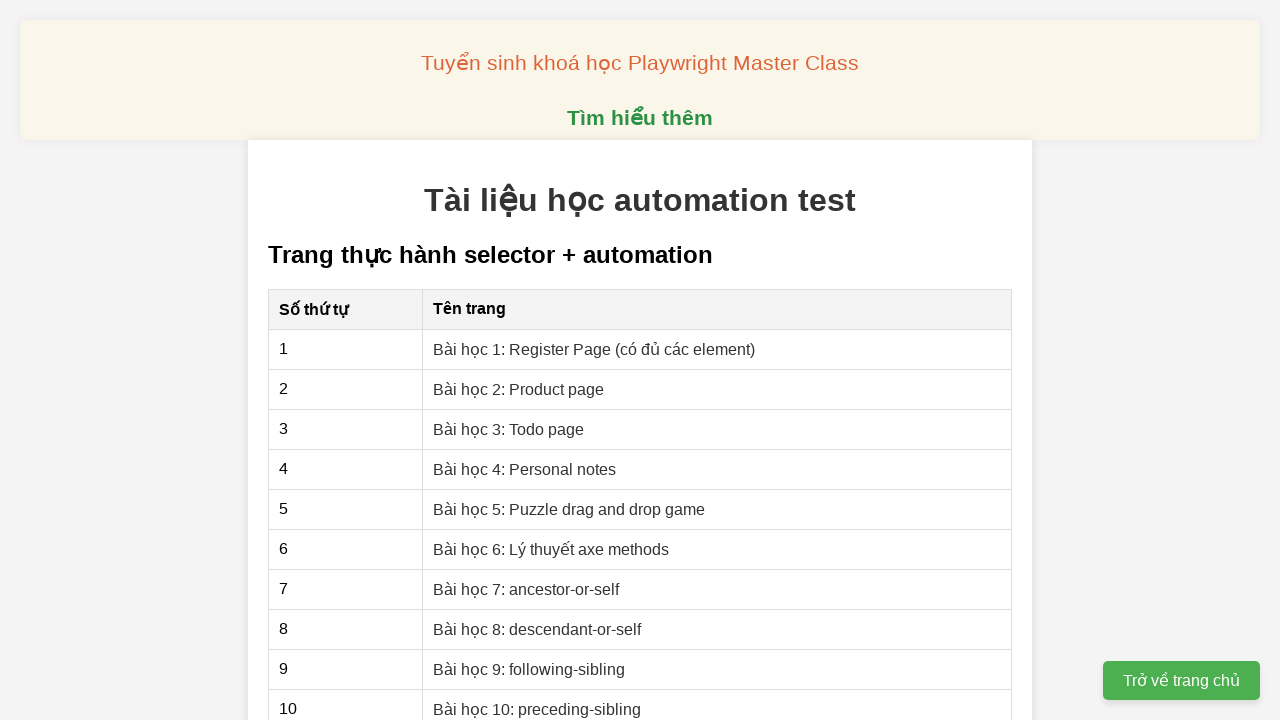

Clicked on Product page link at (519, 389) on xpath=//a[contains(text(),'Product page')]
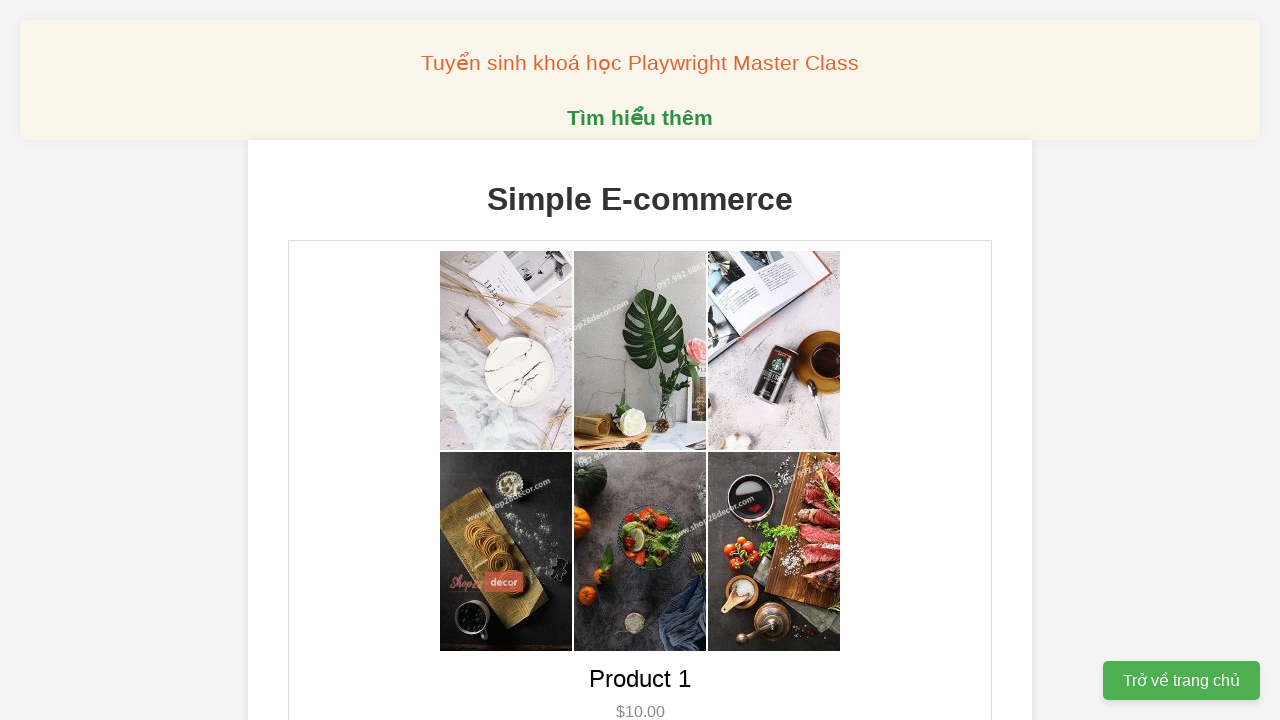

Product page loaded successfully
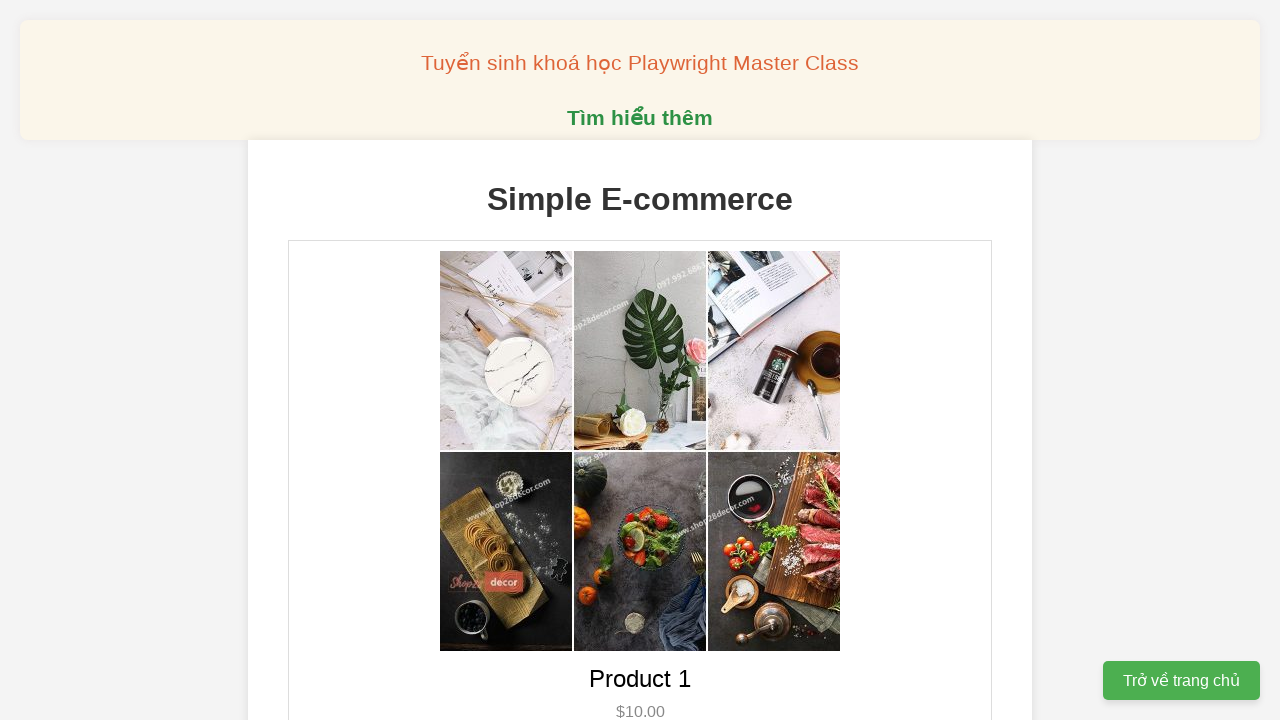

Clicked add to cart button for Product 1 (first time) at (640, 360) on xpath=//div[text()='Product 1']/following-sibling::button
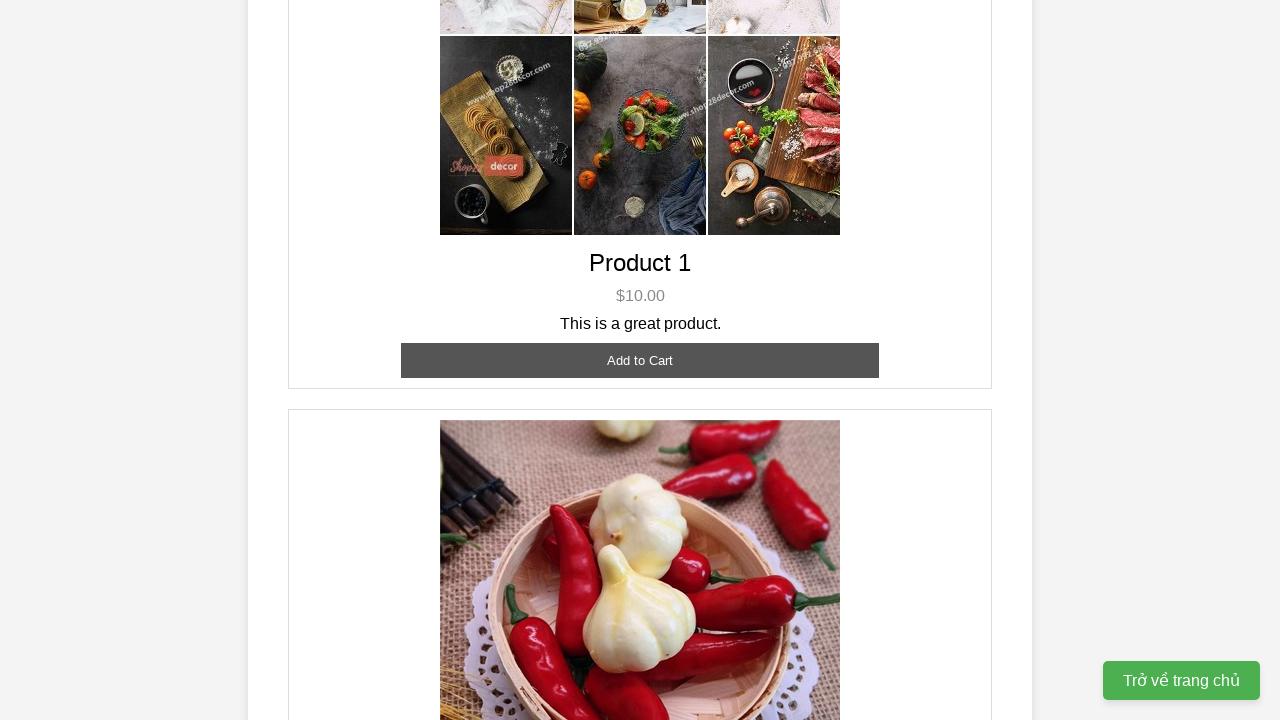

Product 1 appeared in cart
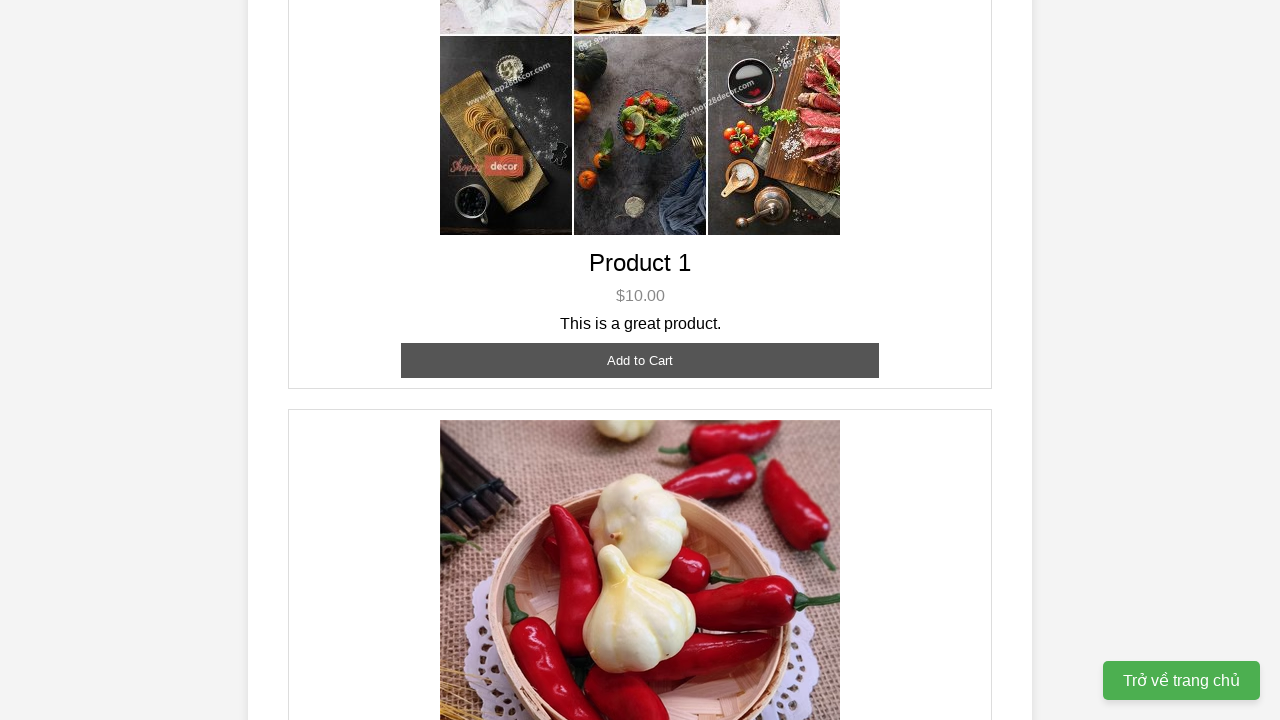

Clicked add to cart button for Product 1 (second time for quantity 2) at (640, 360) on xpath=//div[text()='Product 1']/following-sibling::button
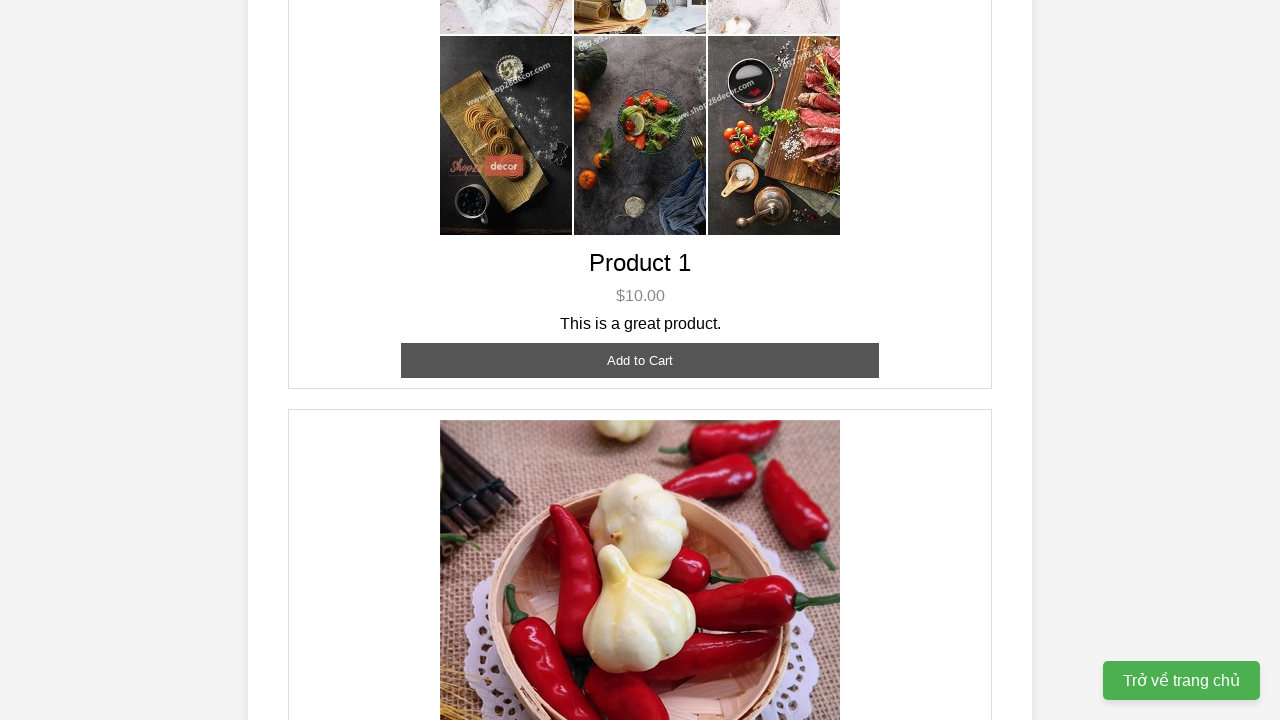

Clicked add to cart button for Product 2 (first time) at (640, 360) on xpath=//div[text()='Product 2']/following-sibling::button
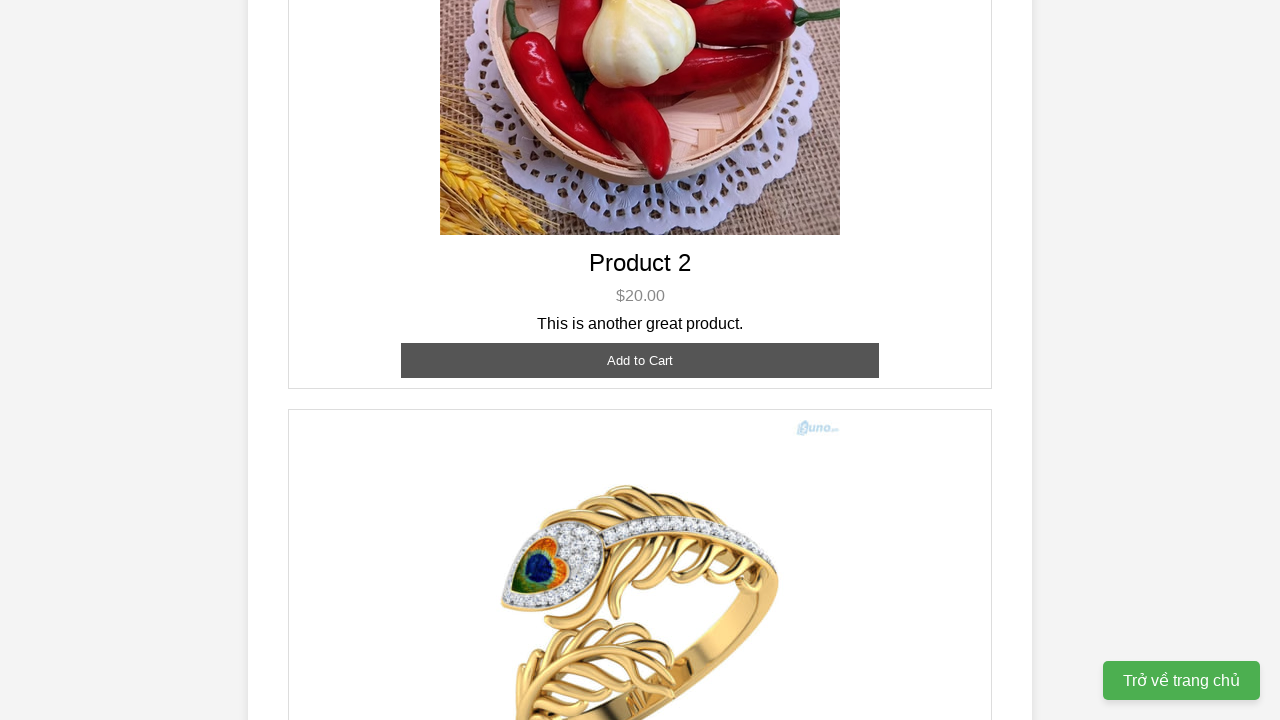

Product 2 appeared in cart
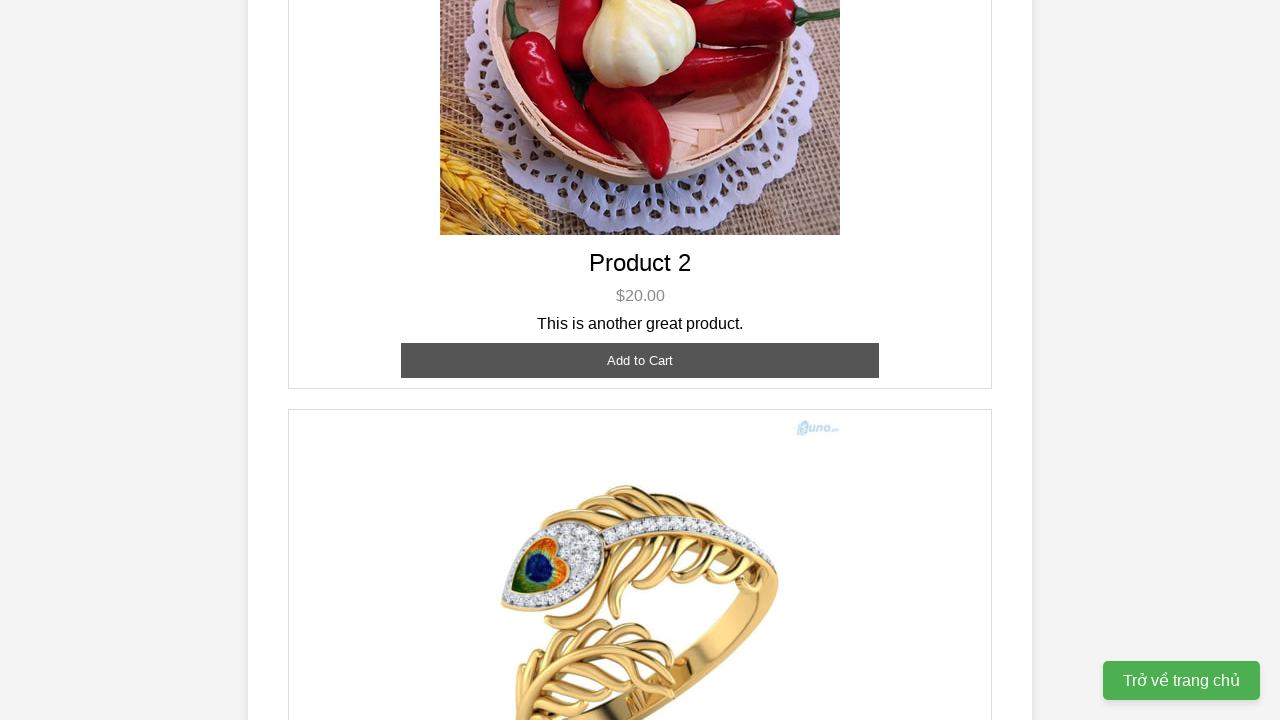

Clicked add to cart button for Product 2 (second time for quantity 2) at (640, 360) on xpath=//div[text()='Product 2']/following-sibling::button
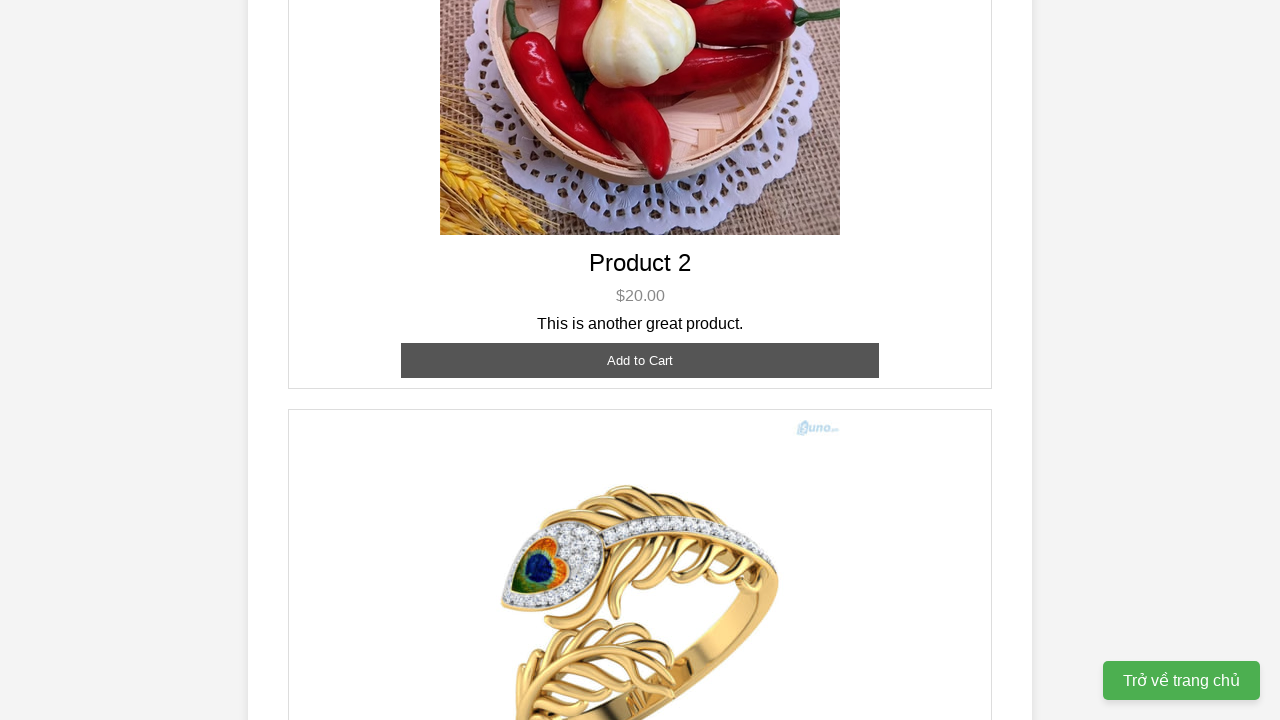

Clicked add to cart button for Product 3 (first time) at (640, 388) on xpath=//div[text()='Product 3']/following-sibling::button
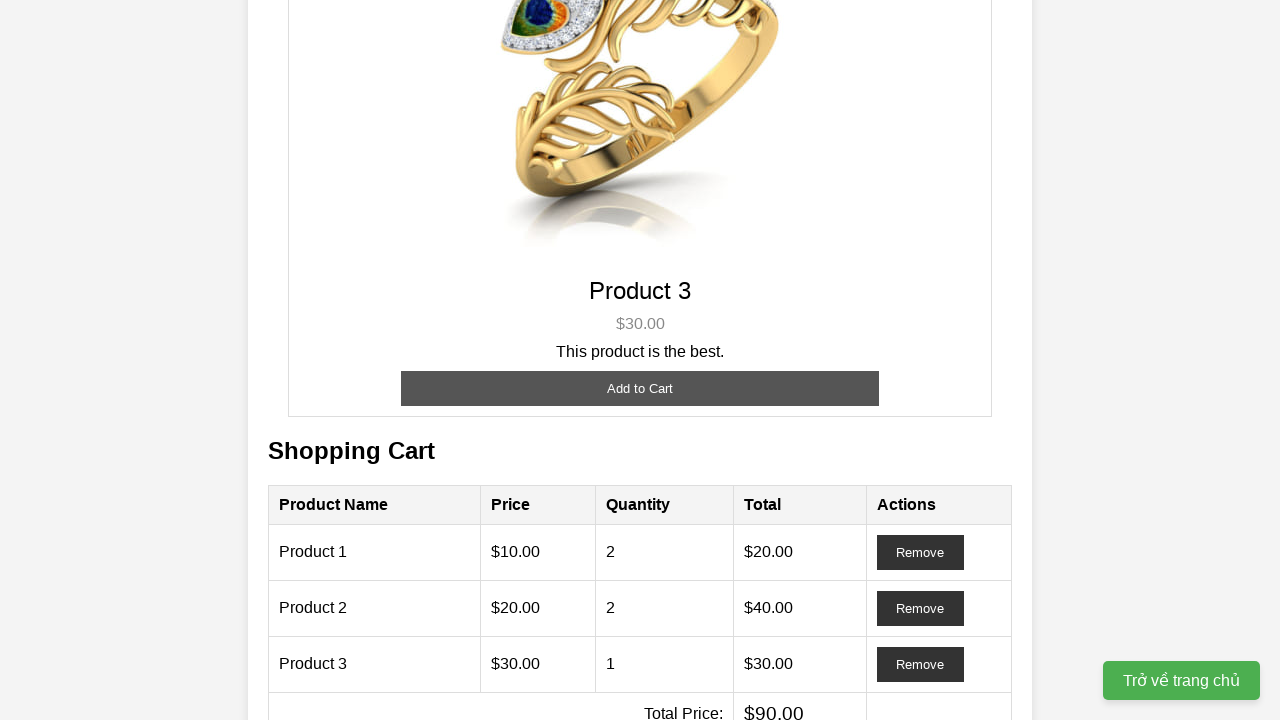

Product 3 appeared in cart
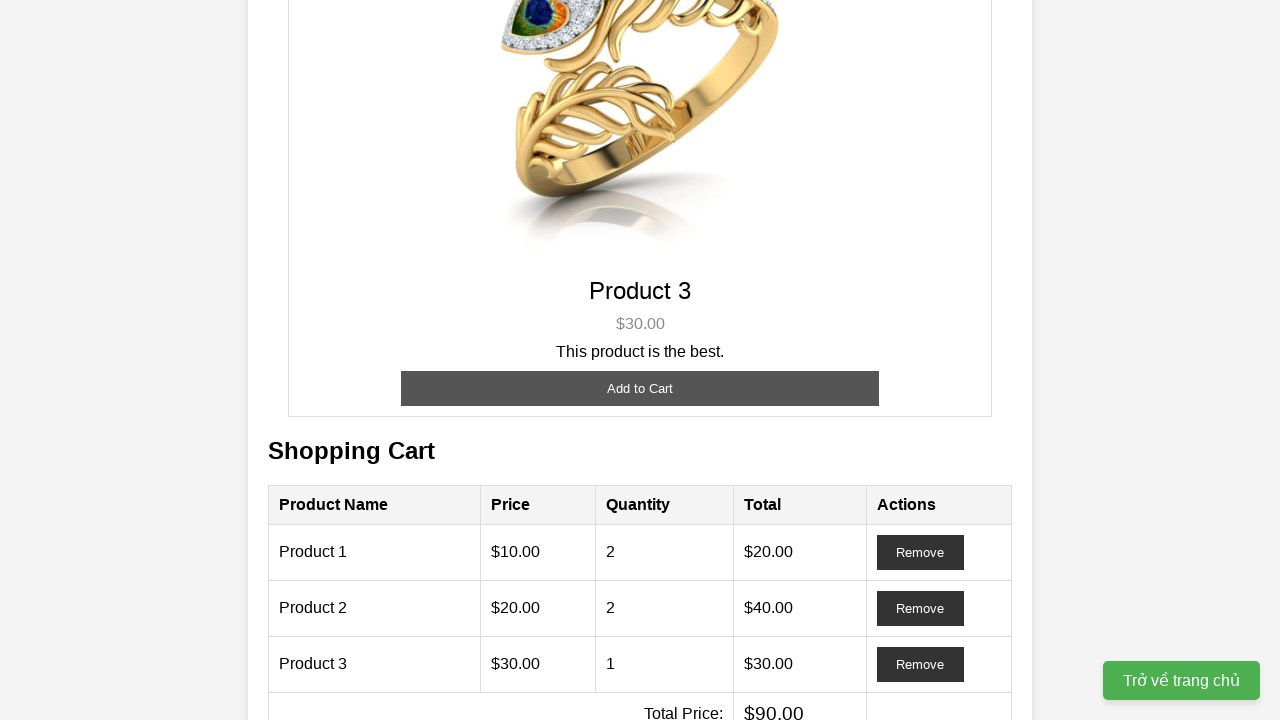

Clicked add to cart button for Product 3 (second time) at (640, 388) on xpath=//div[text()='Product 3']/following-sibling::button
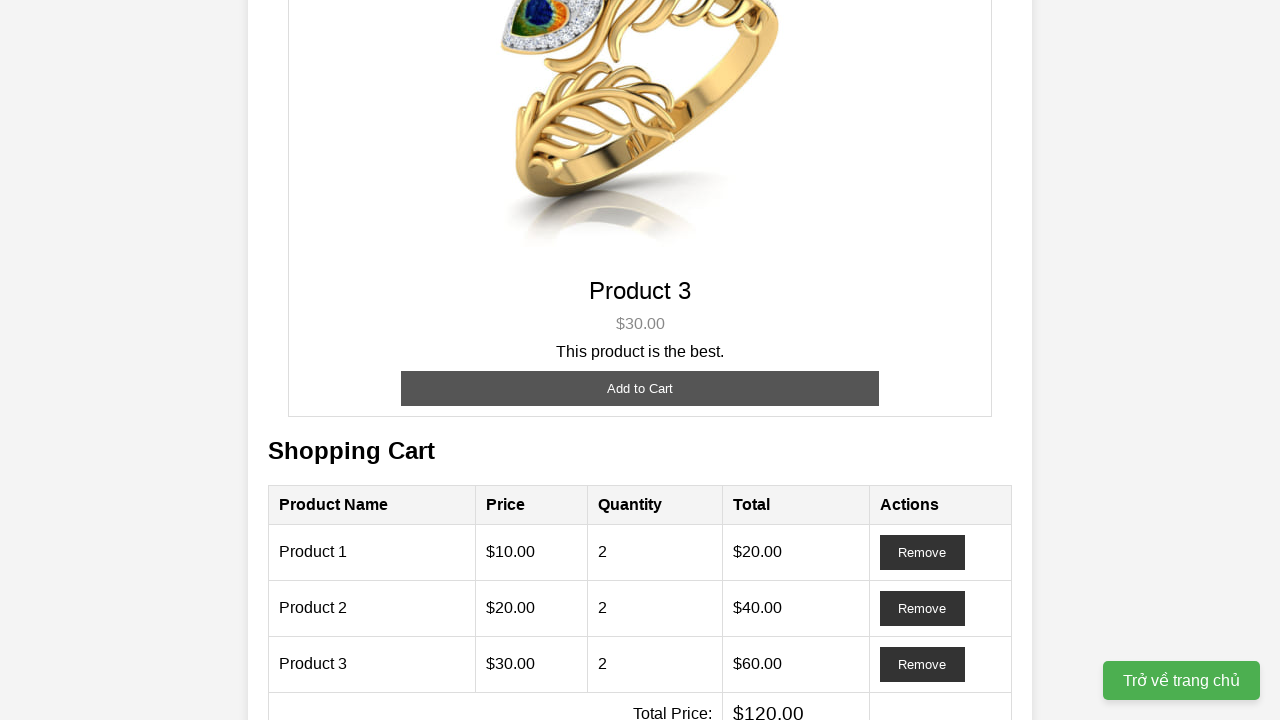

Clicked add to cart button for Product 3 (third time for quantity 3) at (640, 388) on xpath=//div[text()='Product 3']/following-sibling::button
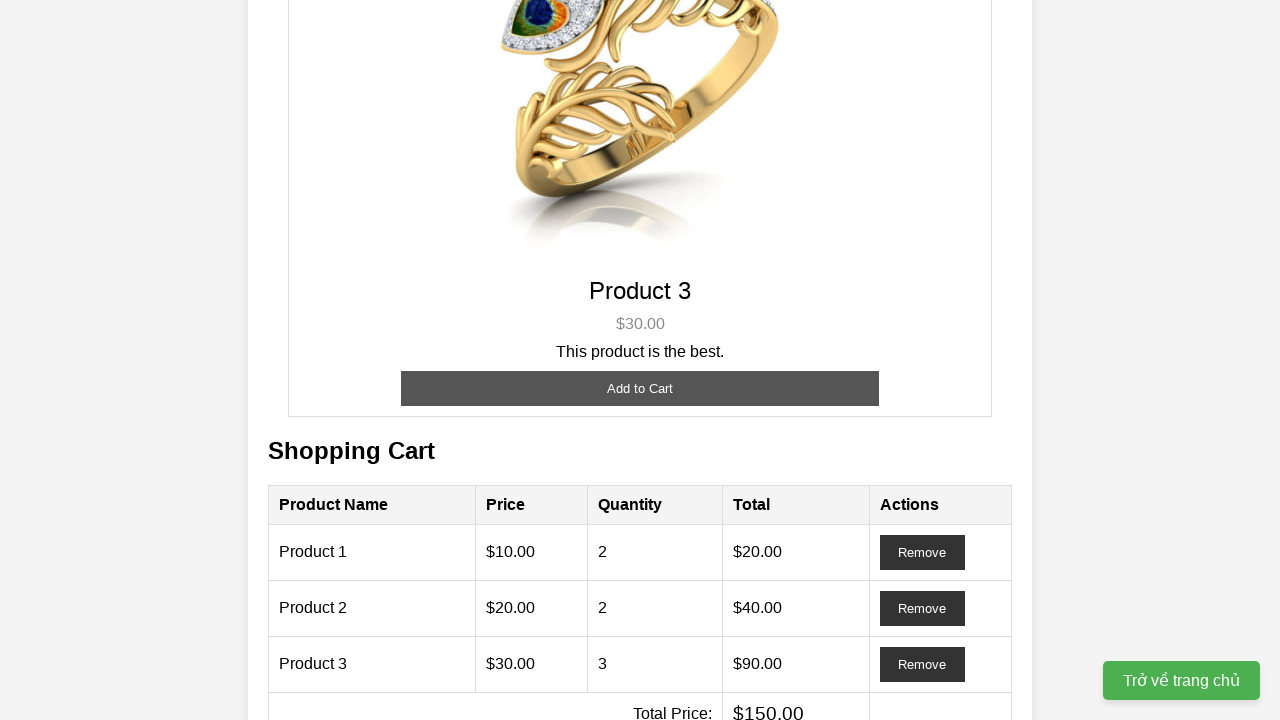

Total price element is visible and cart calculation complete
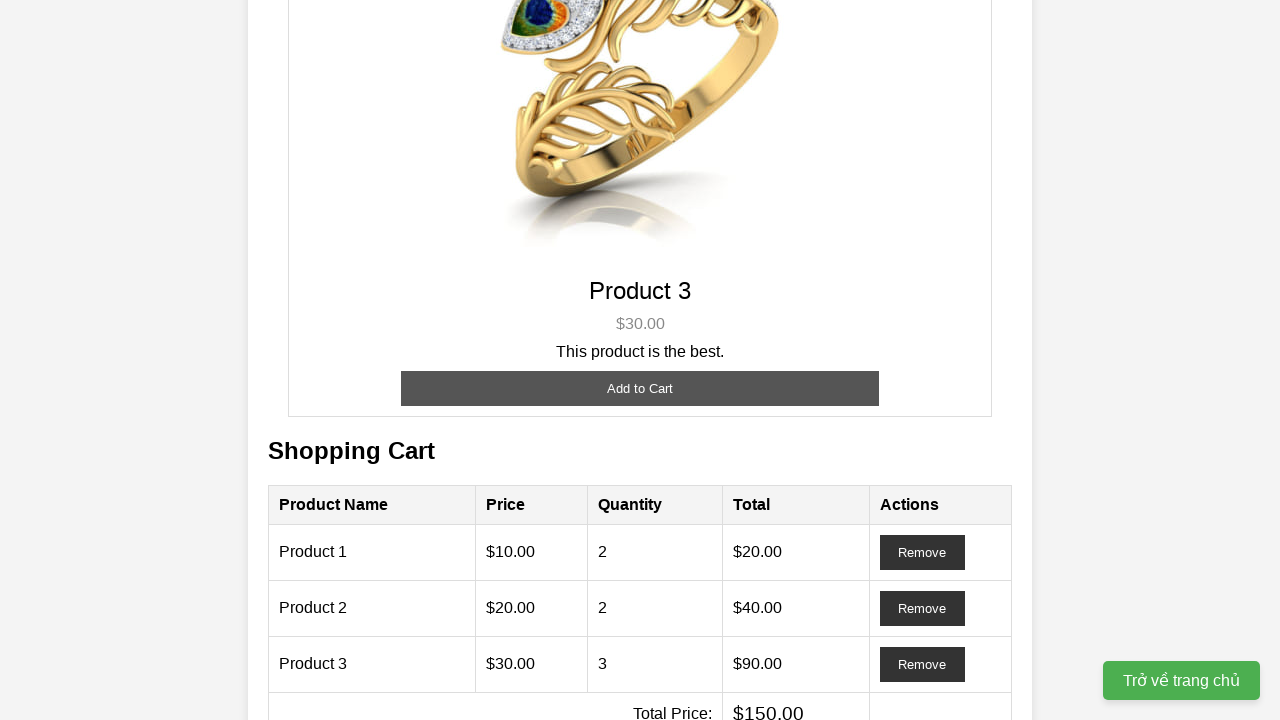

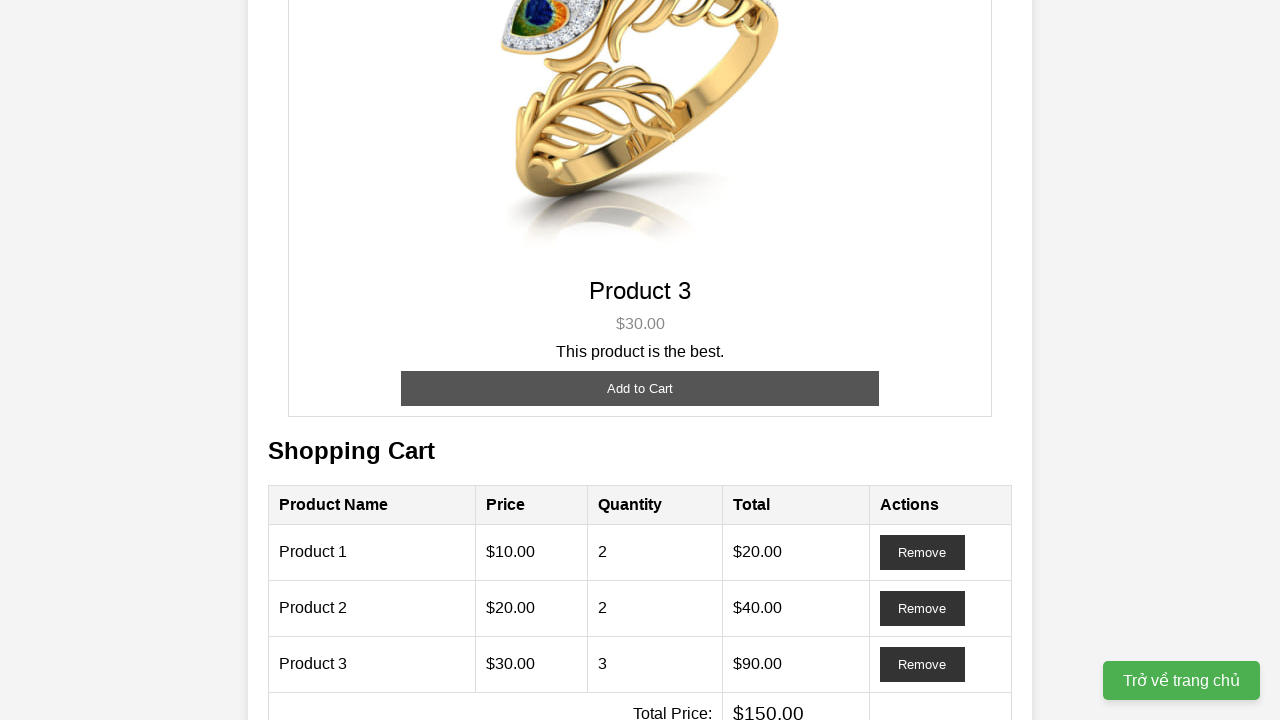